Navigates to W3Schools website, finds footer tutorial links in the "Top Tutorials" section, and clicks on the jQuery Tutorial link

Starting URL: https://www.w3schools.com

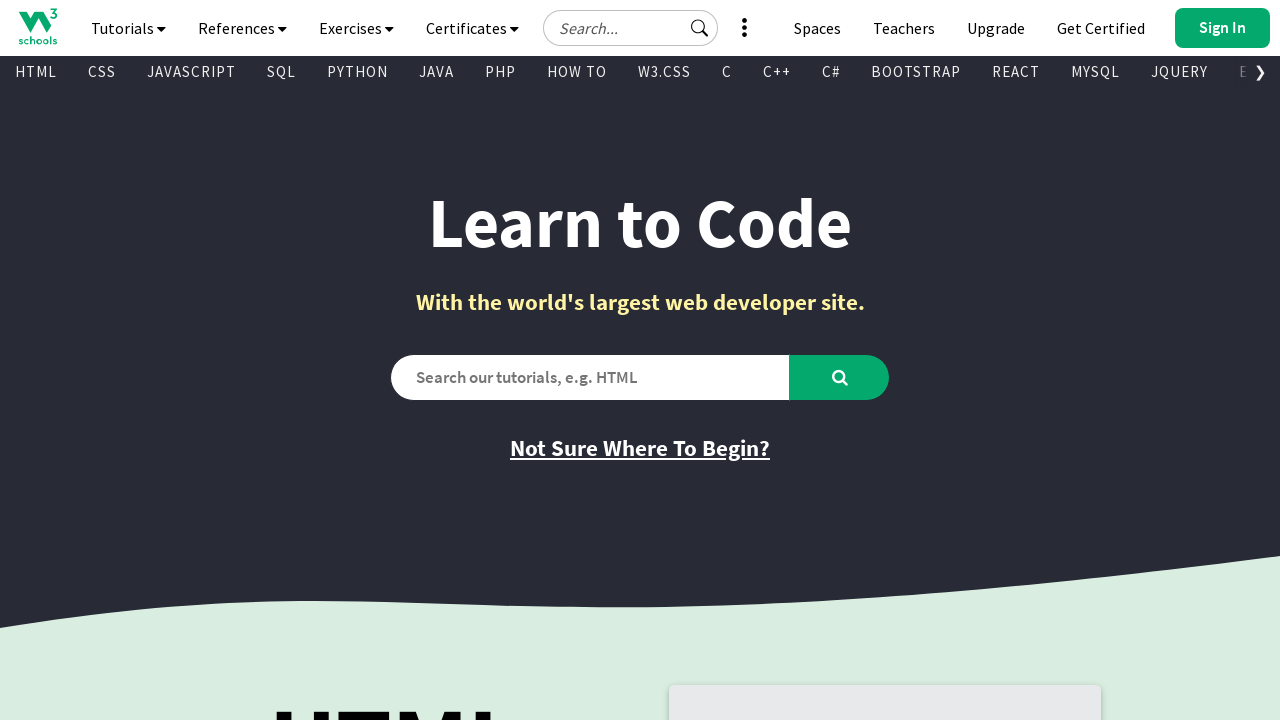

Top Tutorials section loaded and became visible
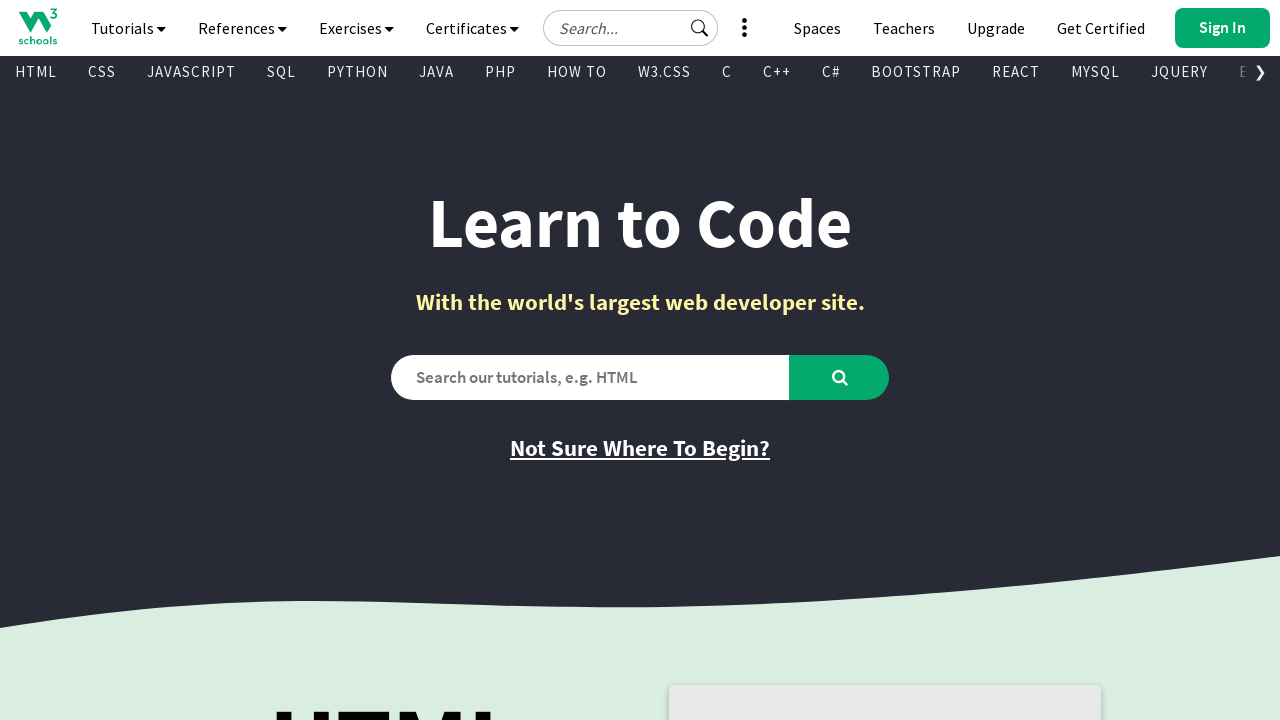

Located all tutorial links in the Top Tutorials section
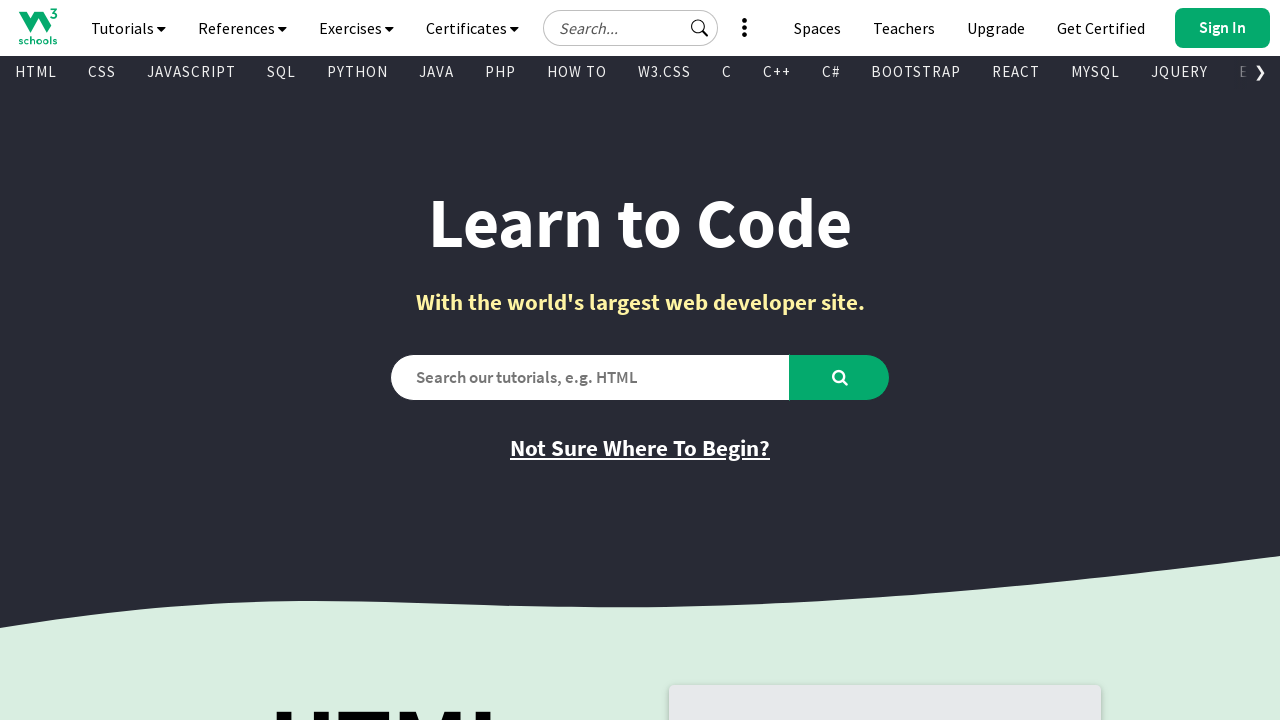

Found 12 tutorial links in the Top Tutorials section
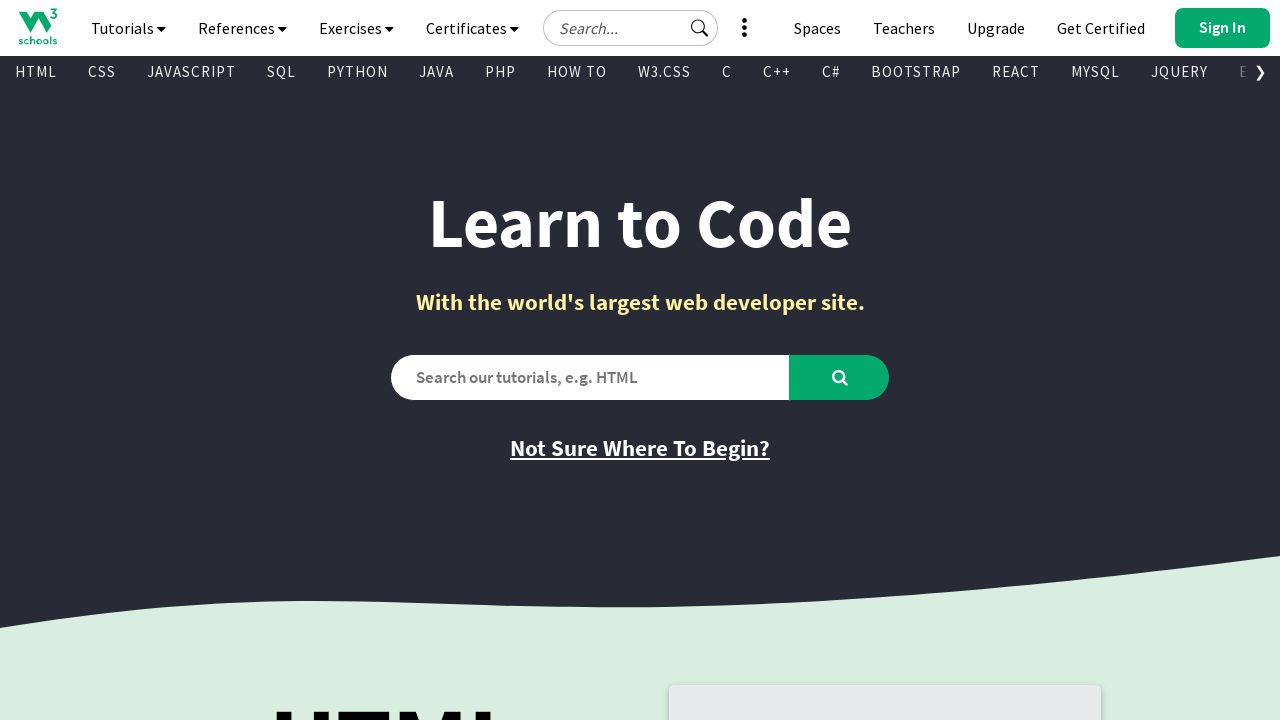

Retrieved text content from tutorial link 1: 'HTML Tutorial'
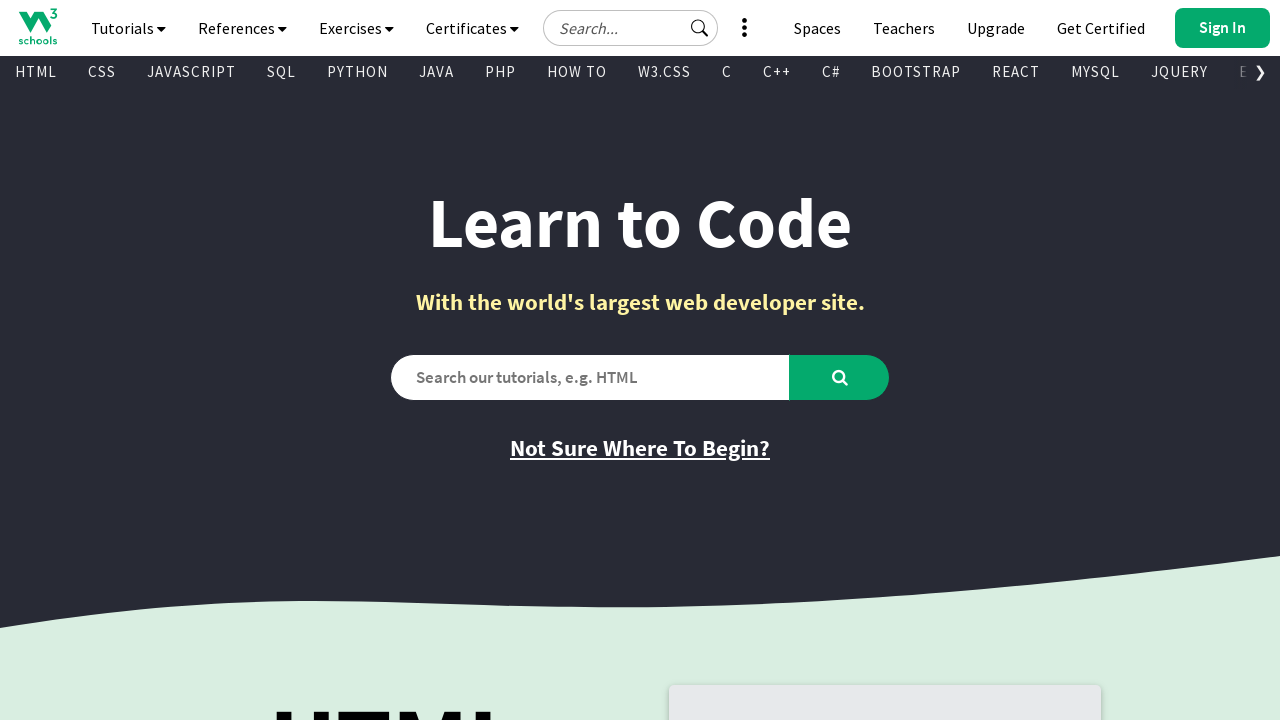

Retrieved text content from tutorial link 2: 'CSS Tutorial'
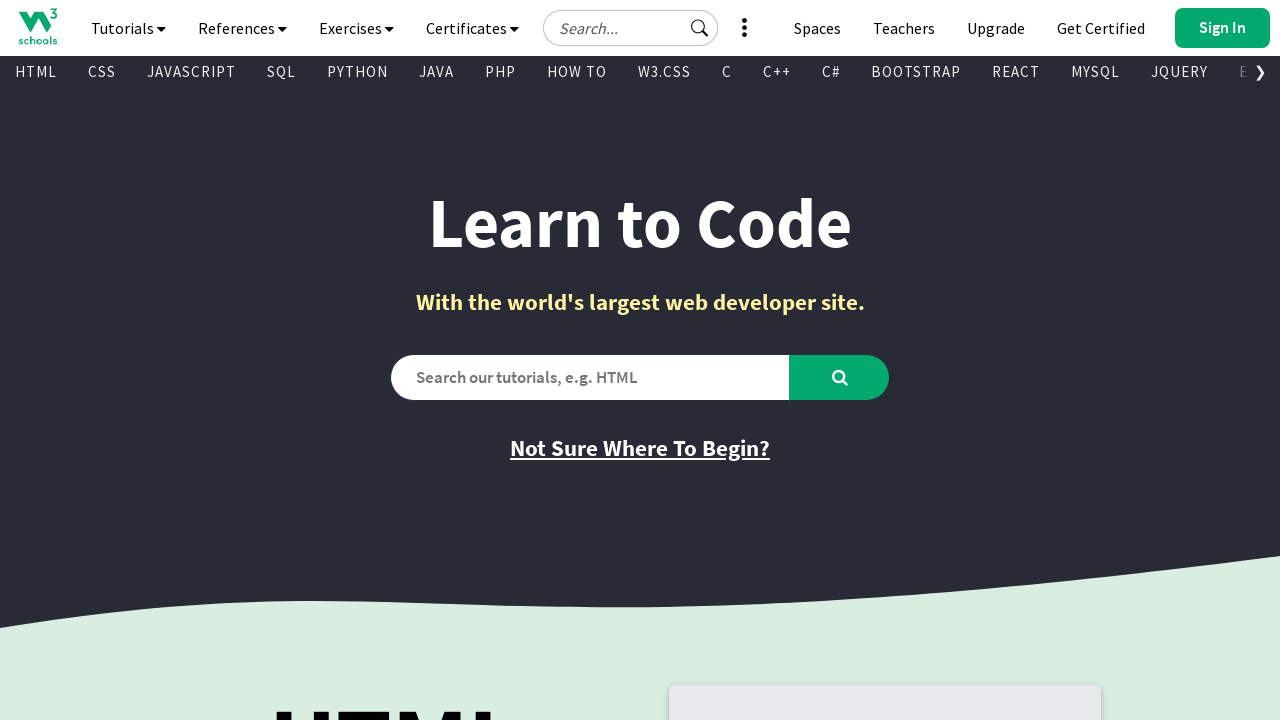

Retrieved text content from tutorial link 3: 'JavaScript Tutorial'
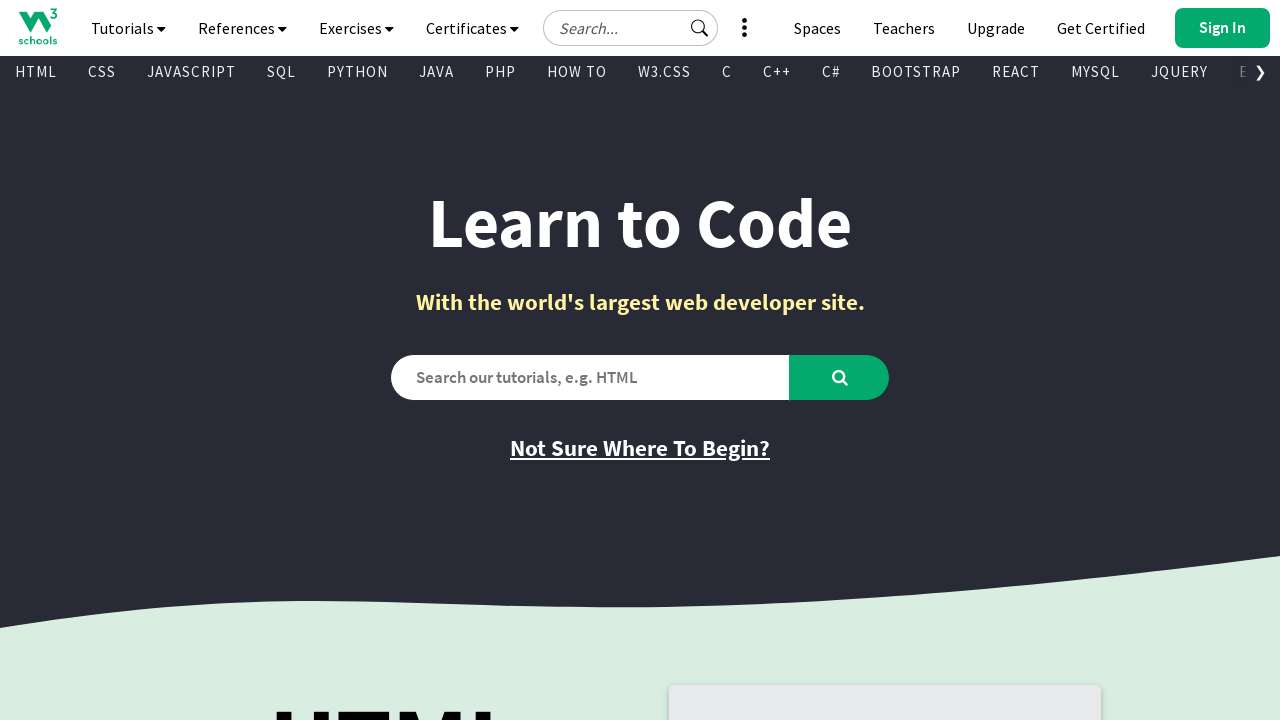

Retrieved text content from tutorial link 4: 'How To Tutorial'
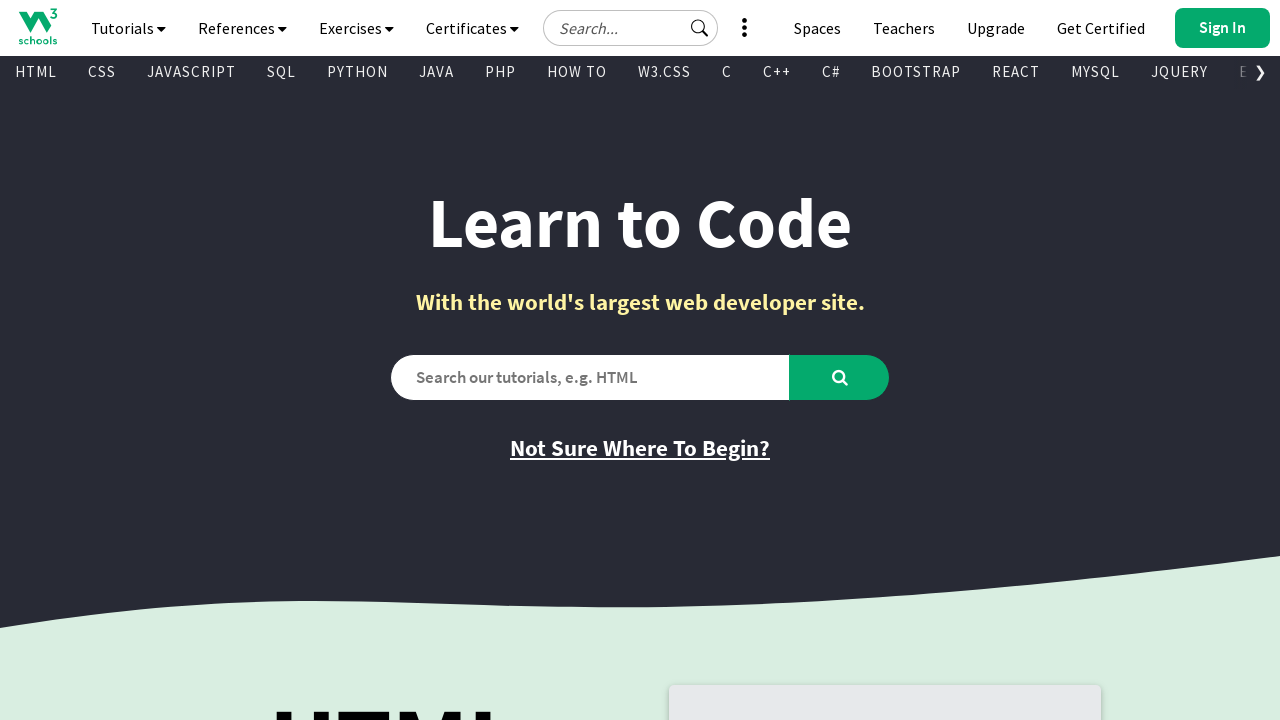

Retrieved text content from tutorial link 5: 'SQL Tutorial'
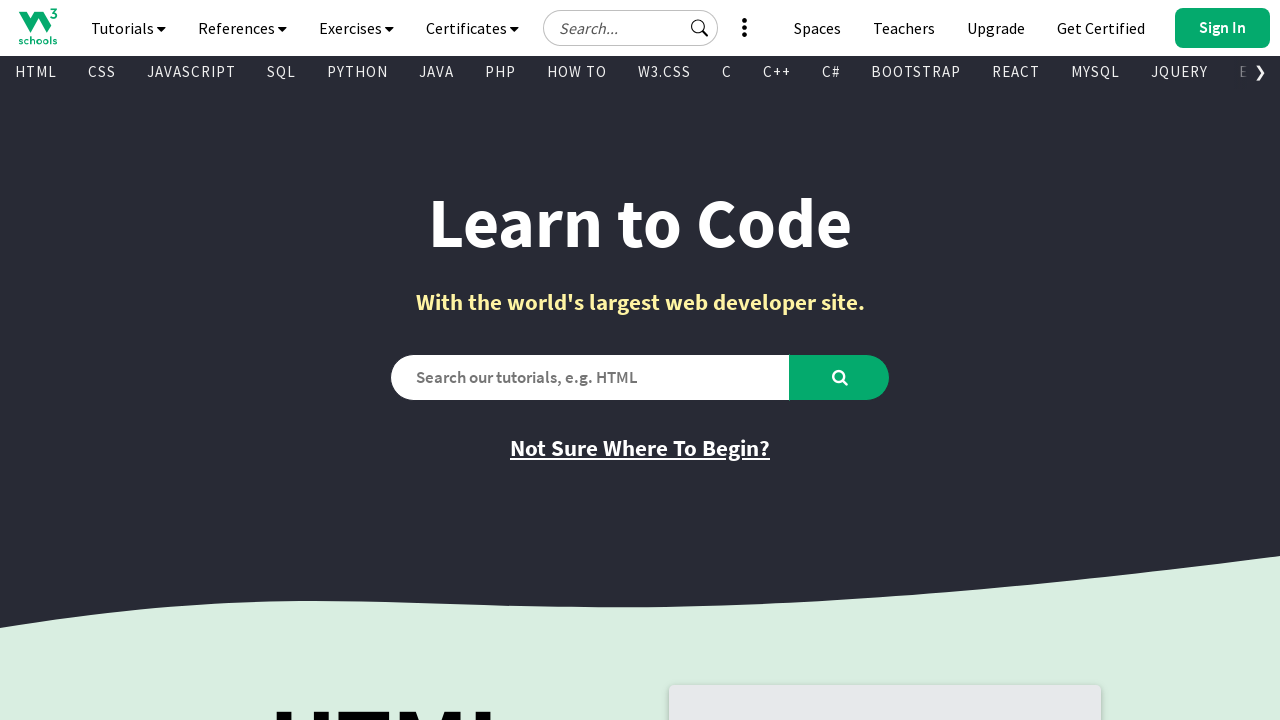

Retrieved text content from tutorial link 6: 'Python Tutorial'
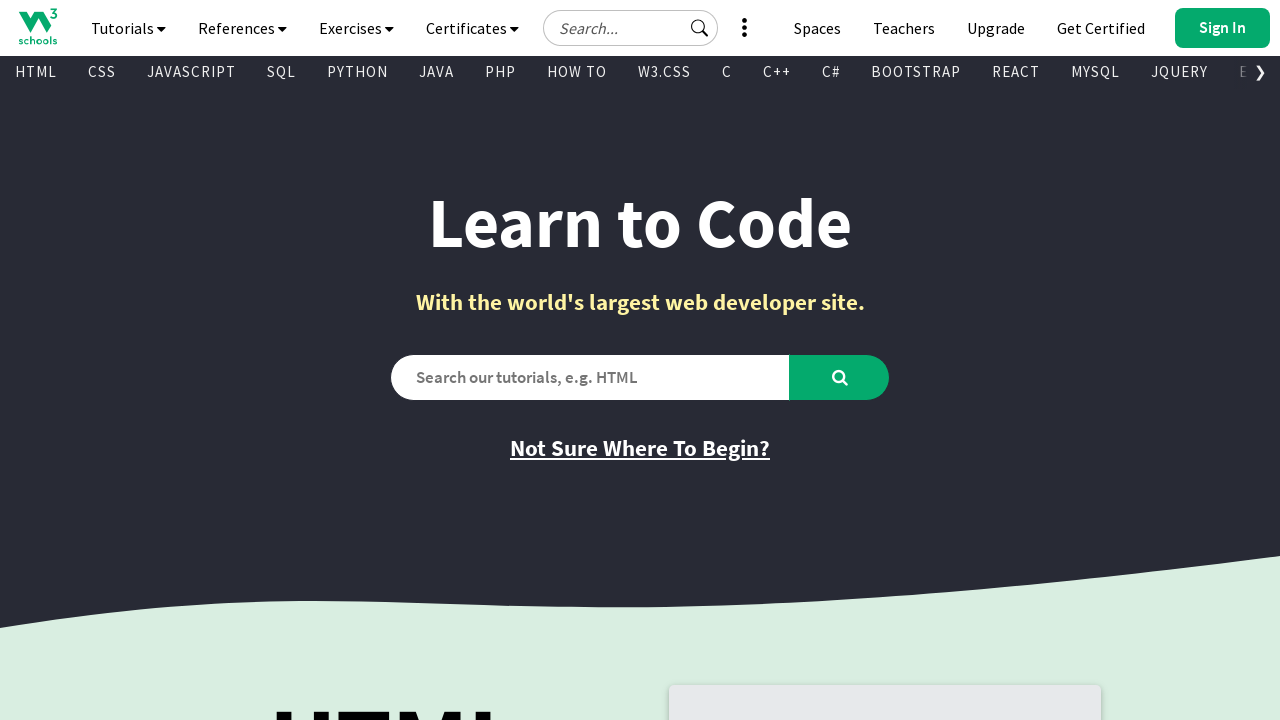

Retrieved text content from tutorial link 7: 'W3.CSS Tutorial'
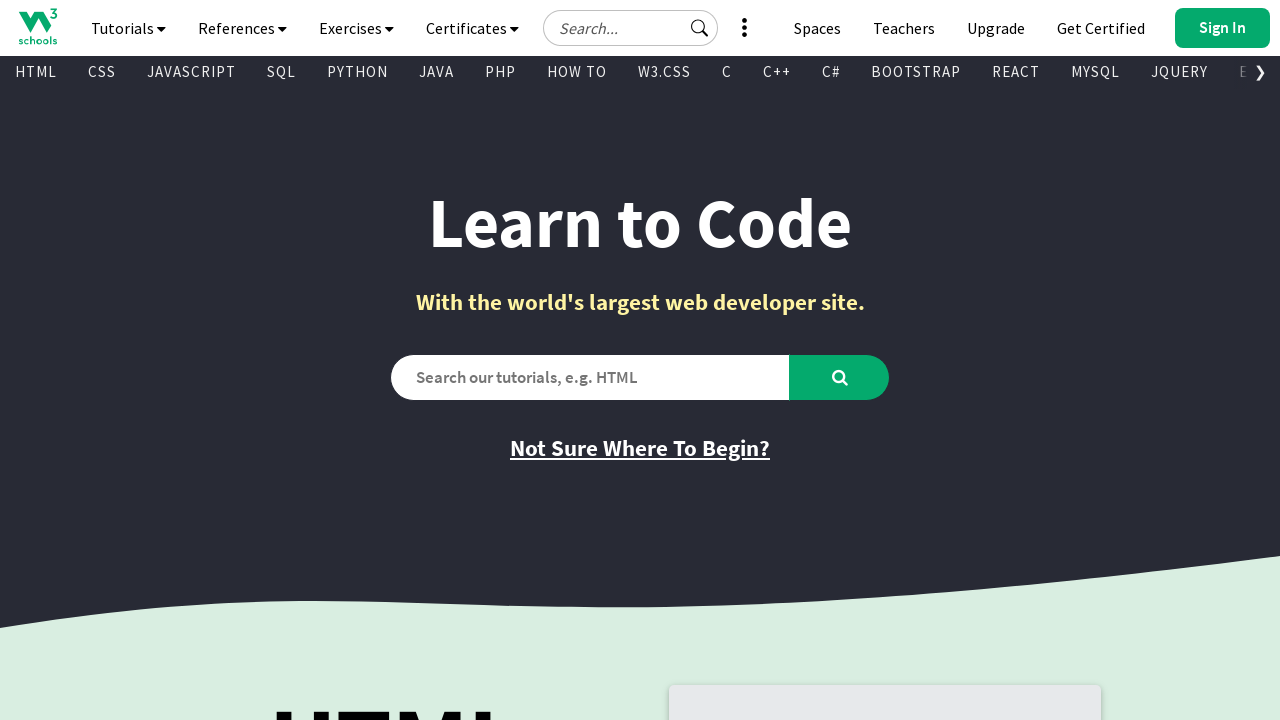

Retrieved text content from tutorial link 8: 'Bootstrap Tutorial'
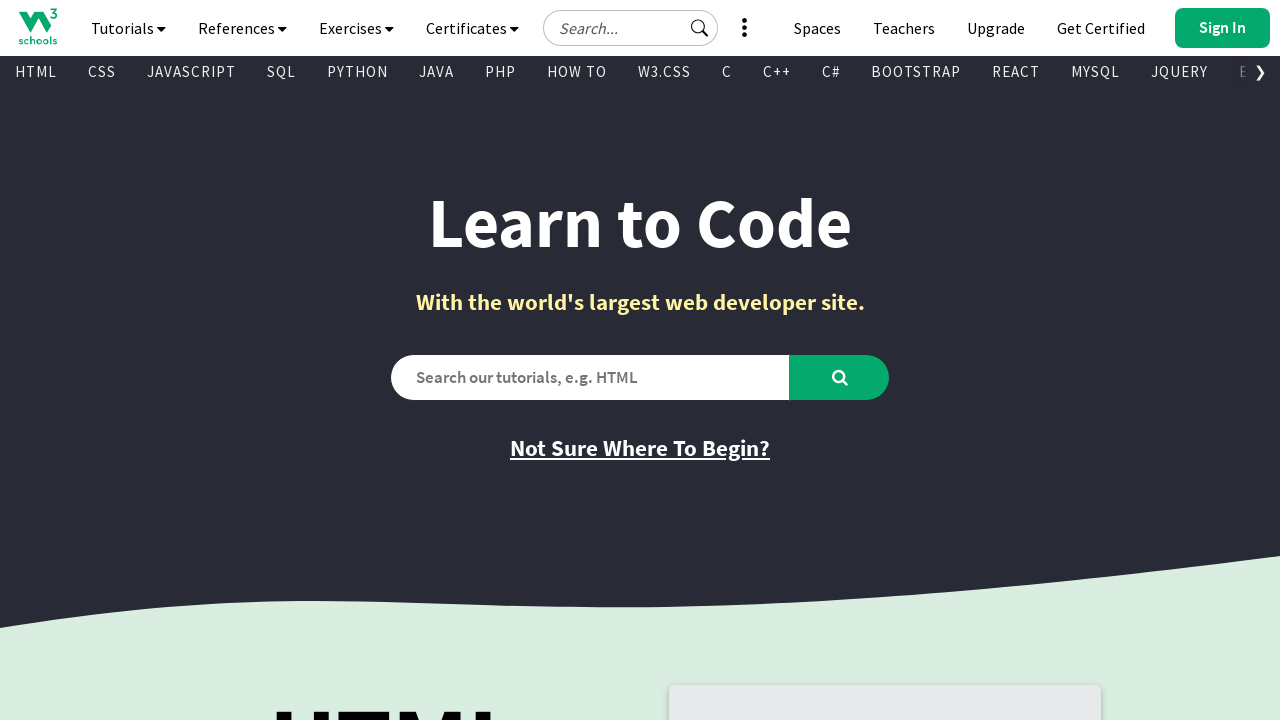

Retrieved text content from tutorial link 9: 'PHP Tutorial'
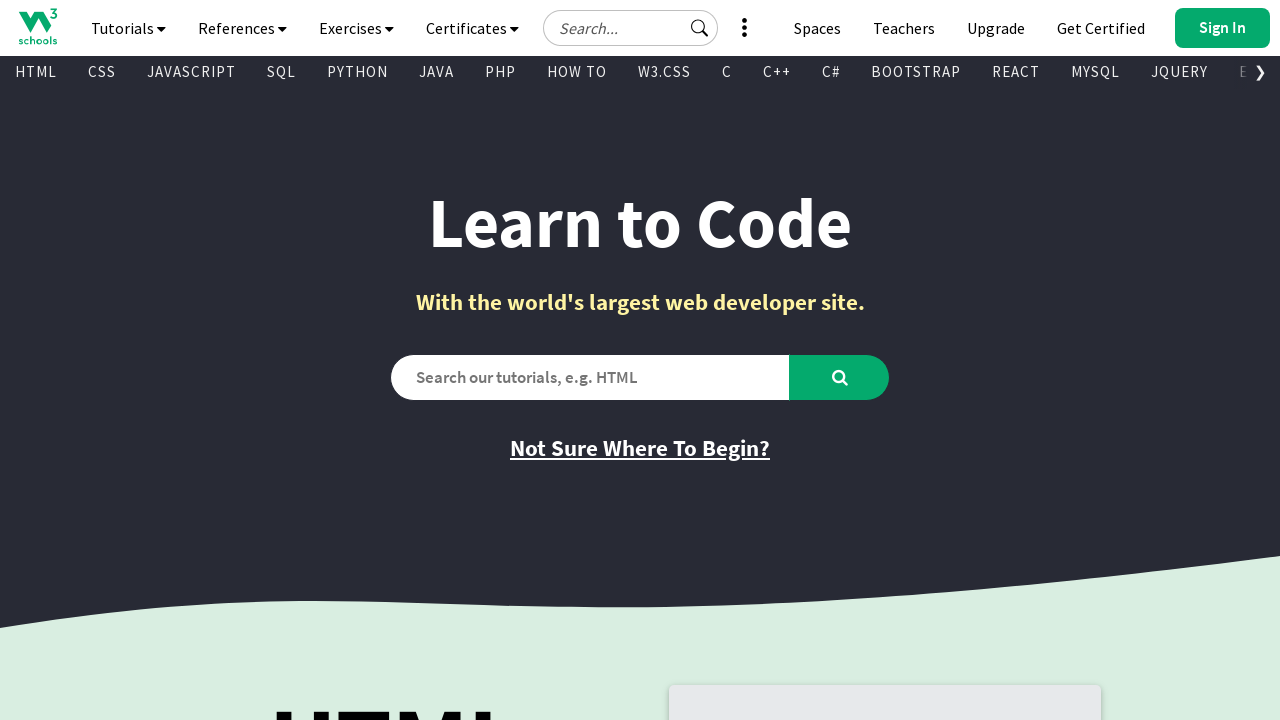

Retrieved text content from tutorial link 10: 'Java Tutorial'
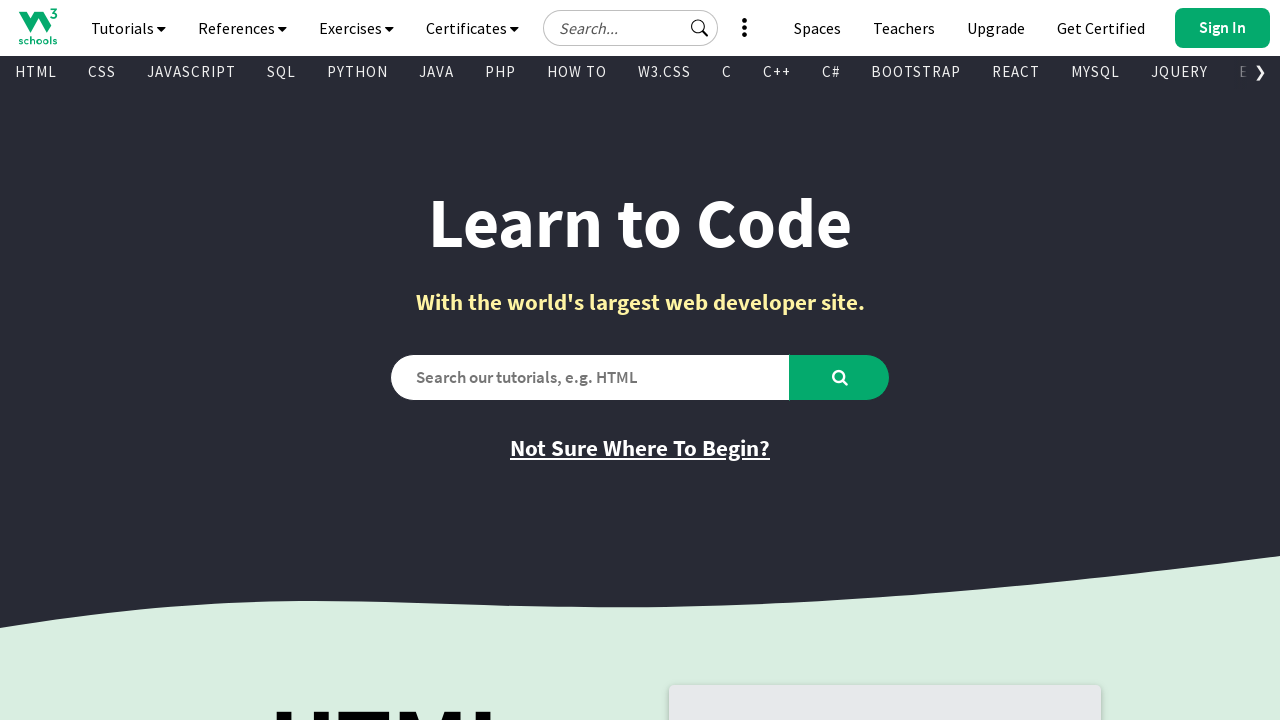

Retrieved text content from tutorial link 11: 'C++ Tutorial'
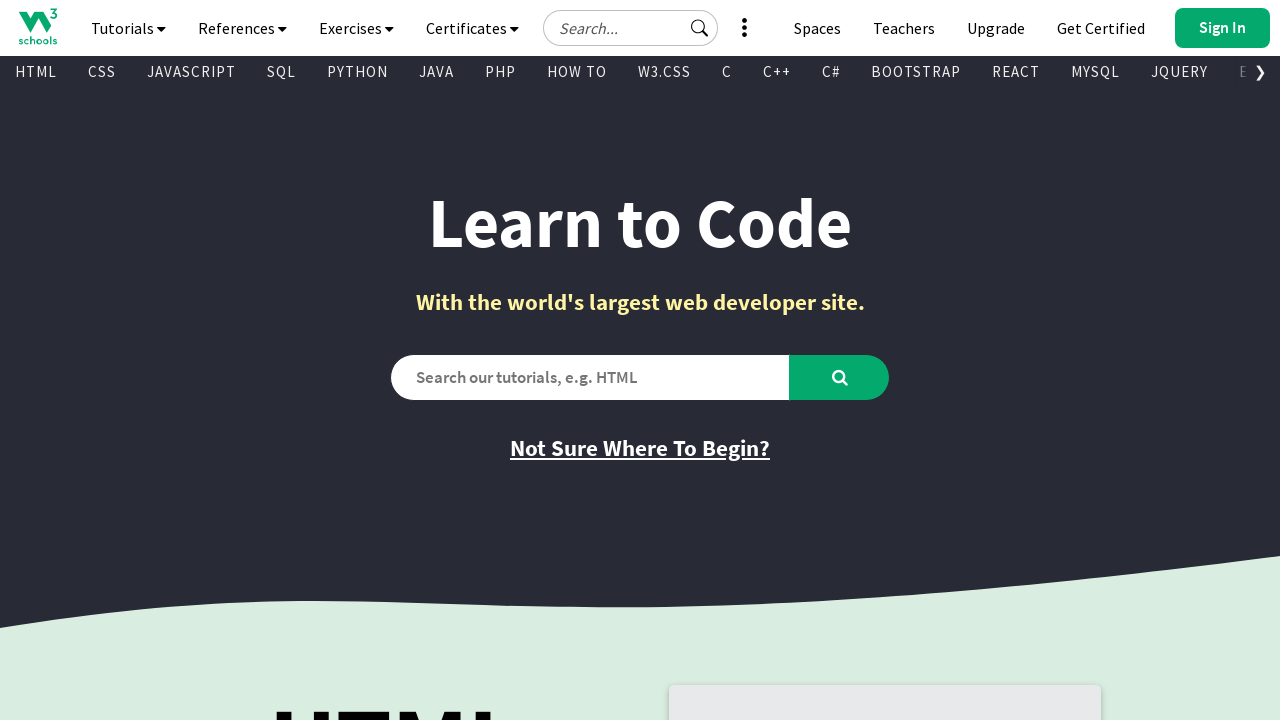

Retrieved text content from tutorial link 12: 'jQuery Tutorial'
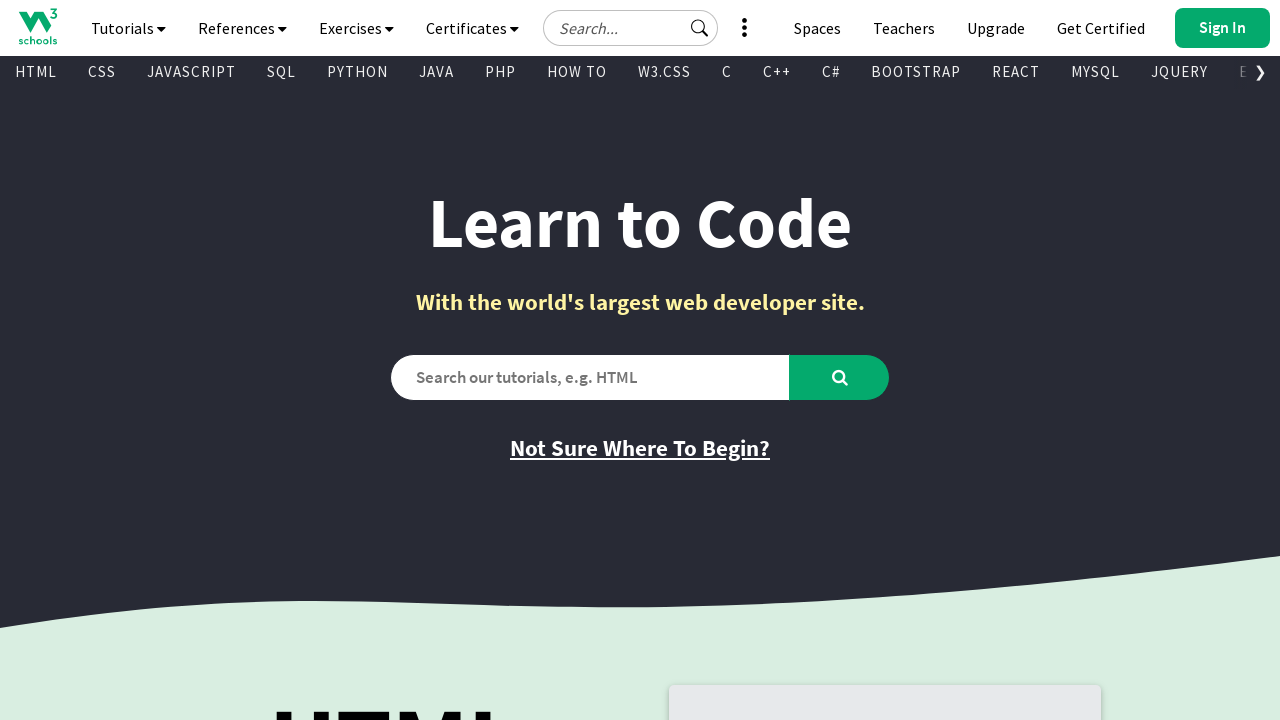

Clicked on the jQuery Tutorial link at (272, 517) on xpath=//h5[text()='Top Tutorials']/../a[@class='ga-bottom'] >> nth=11
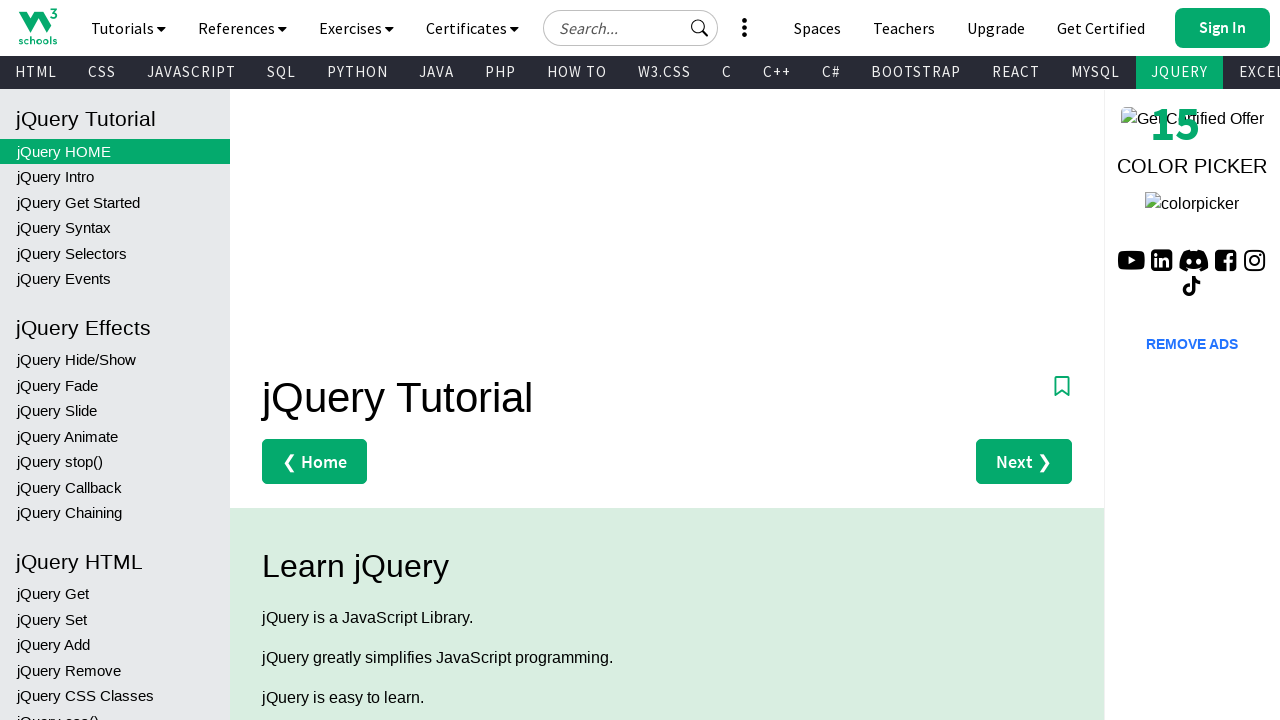

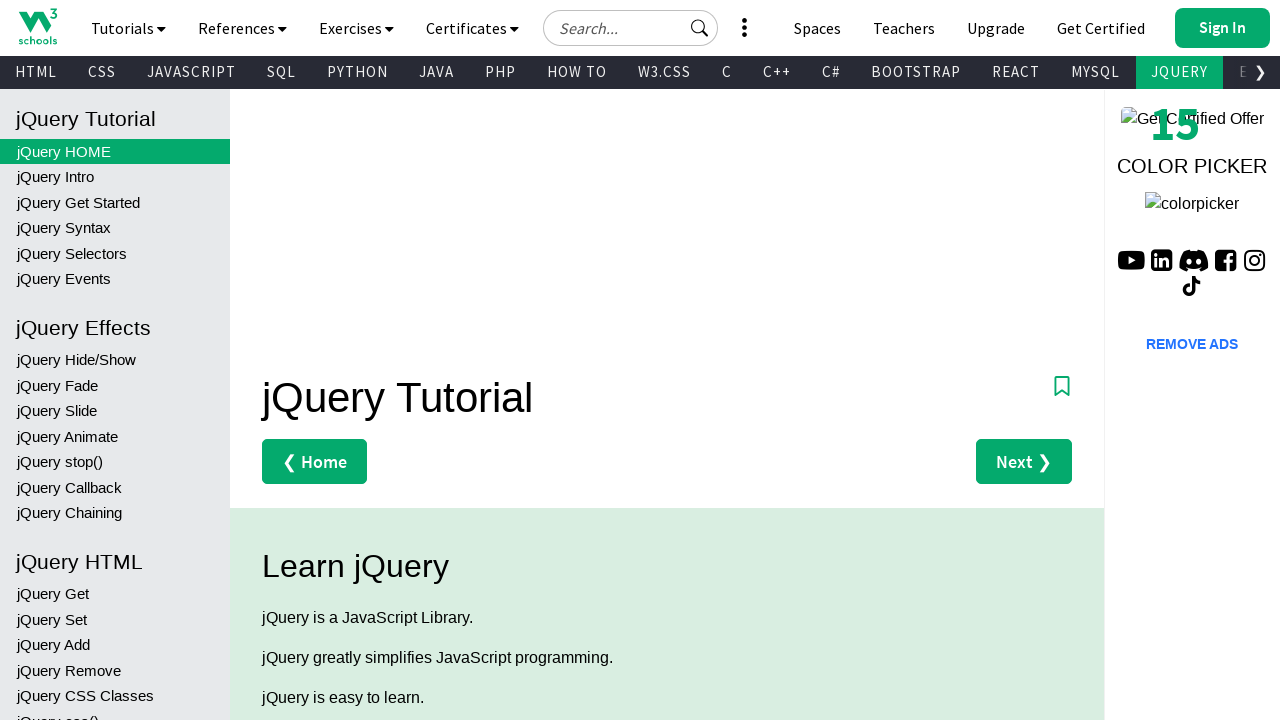